Navigates to Python.org and verifies that the event widget displays upcoming events with times and names

Starting URL: https://www.python.org

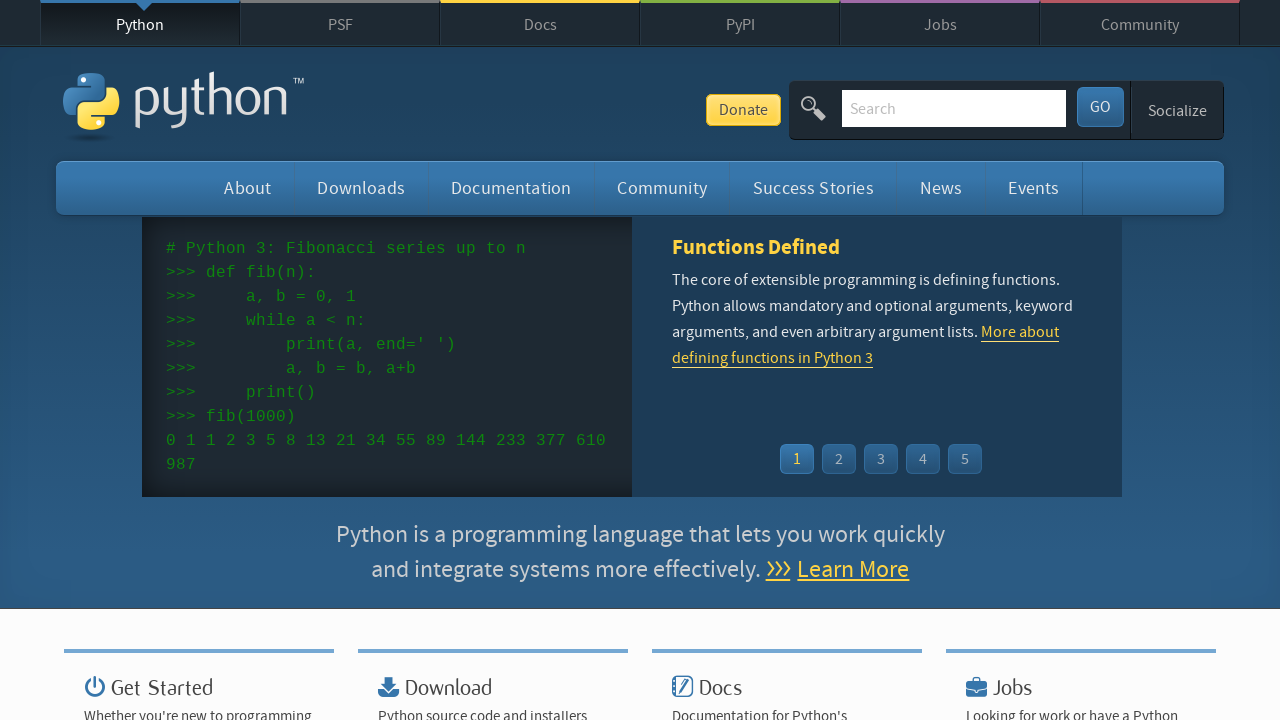

Navigated to https://www.python.org
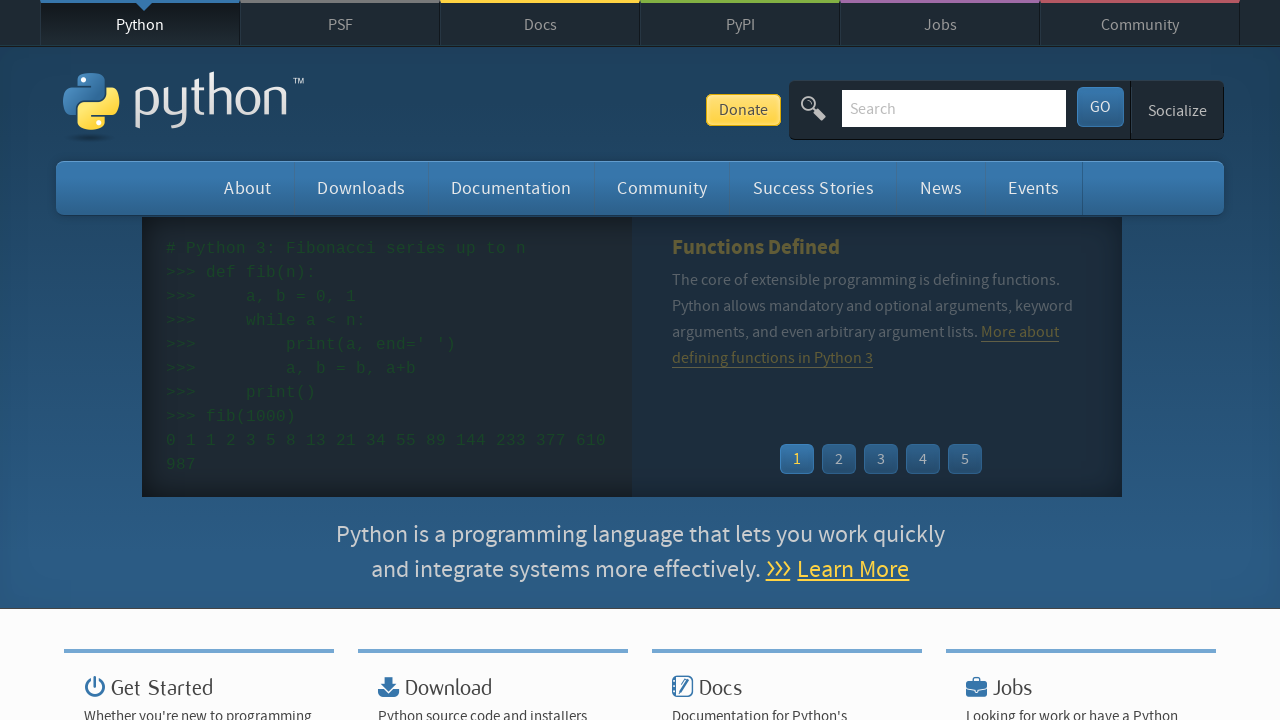

Event widget loaded
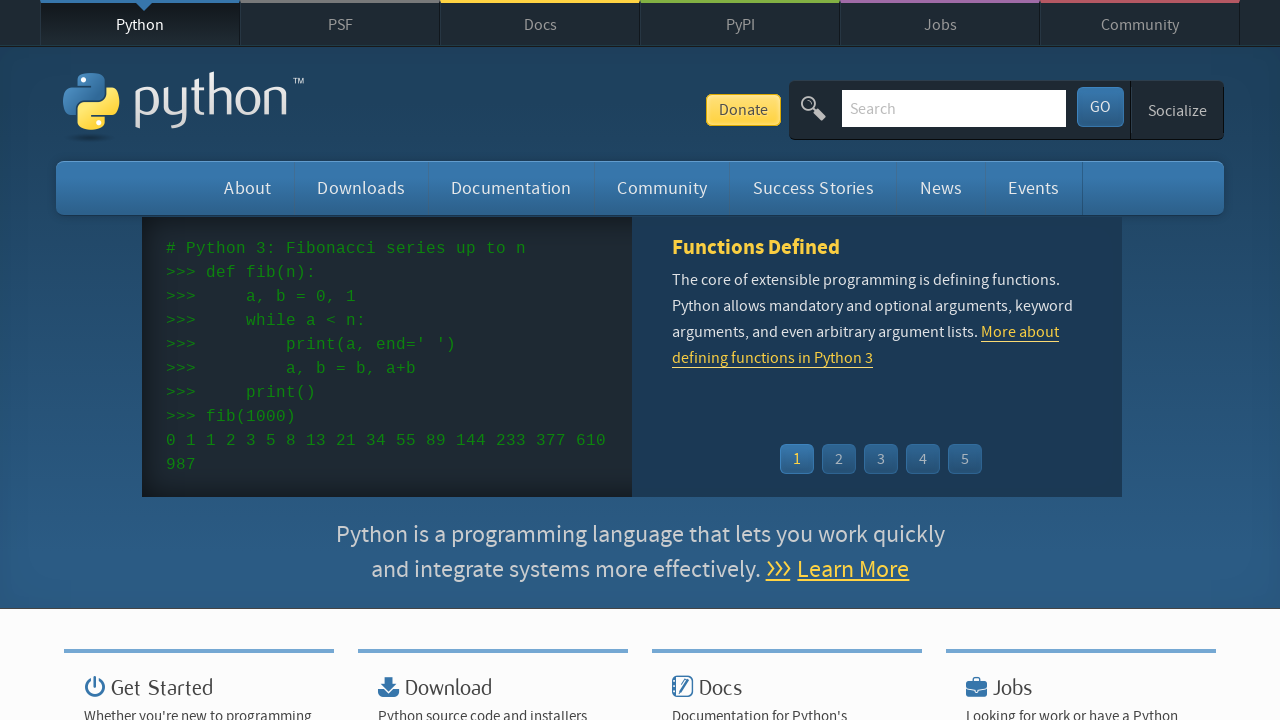

Event list items are present in the widget
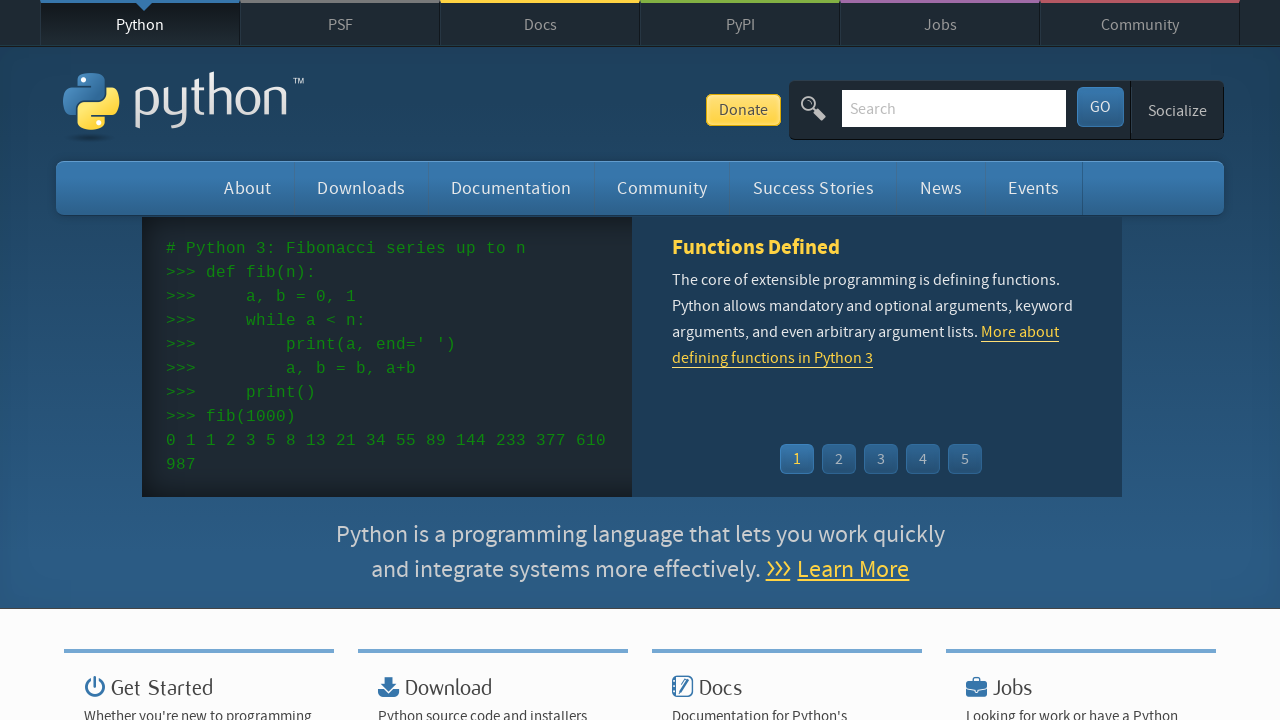

Event time elements are present in the widget
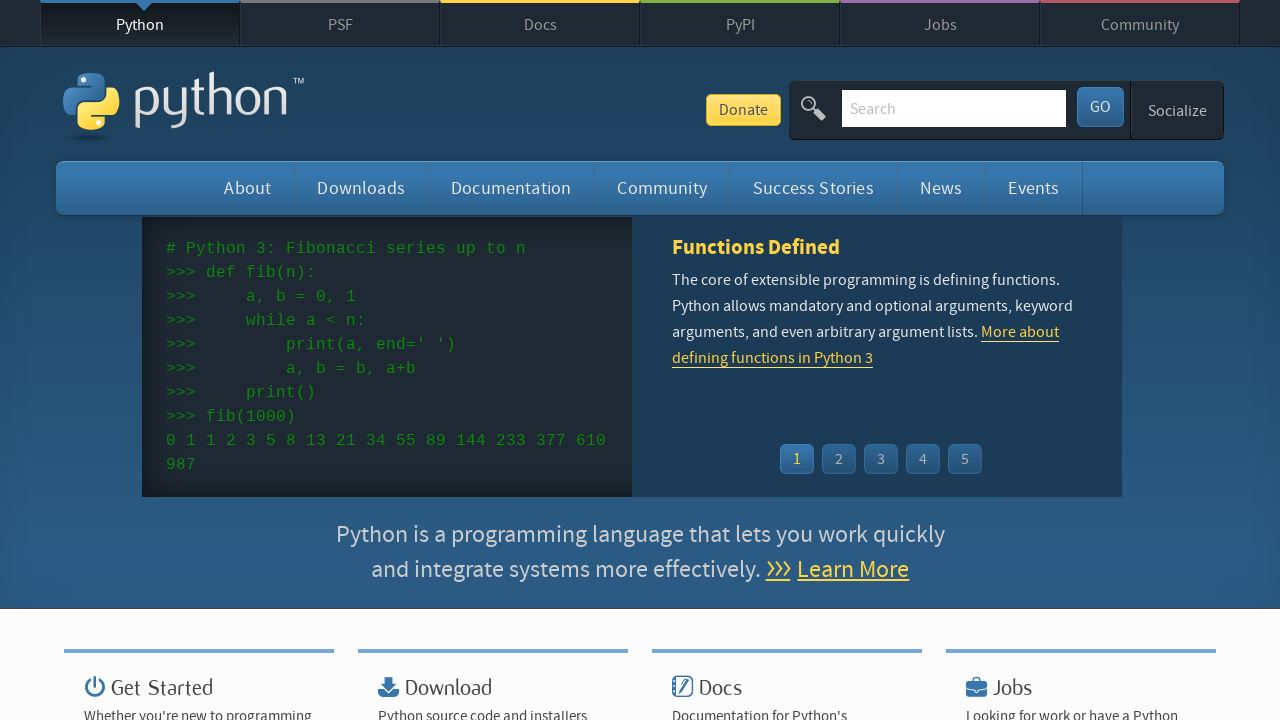

Event name links are present in the widget
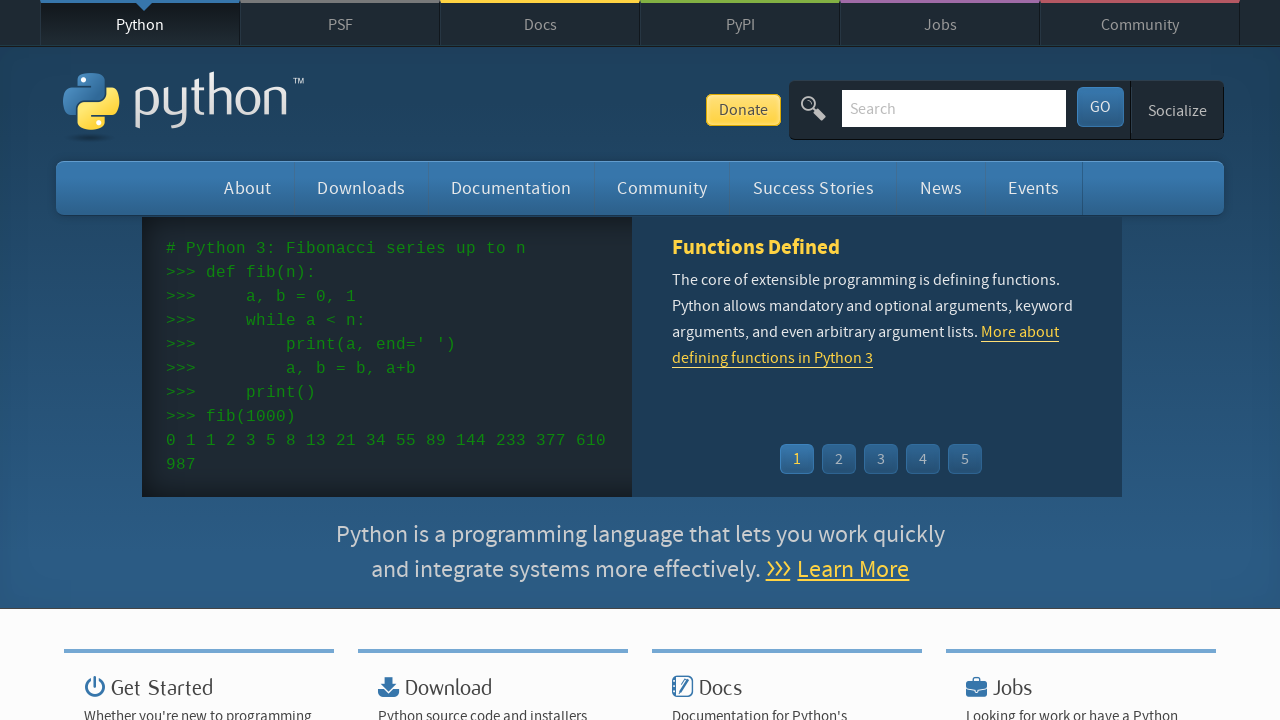

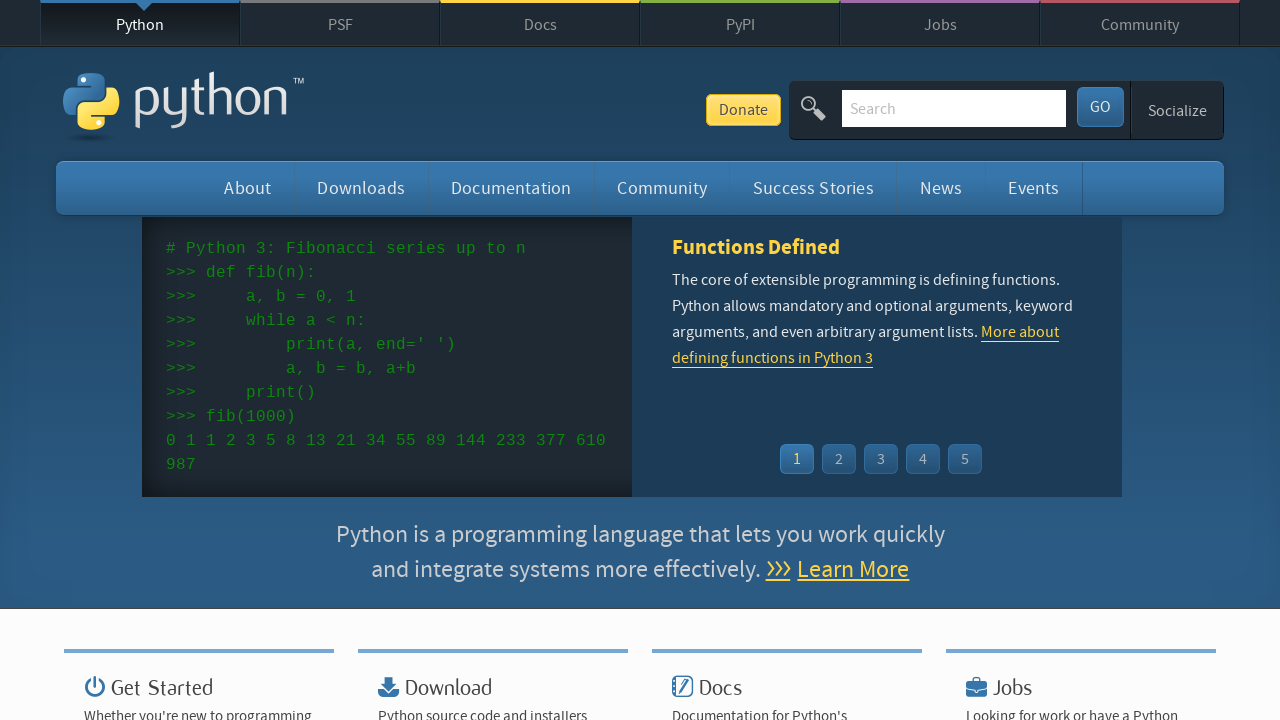